Tests alert handling by clicking a button that triggers an alert, waiting for the alert to appear, and accepting it

Starting URL: https://seleniumpractise.blogspot.com/2019/01/alert-demo.html

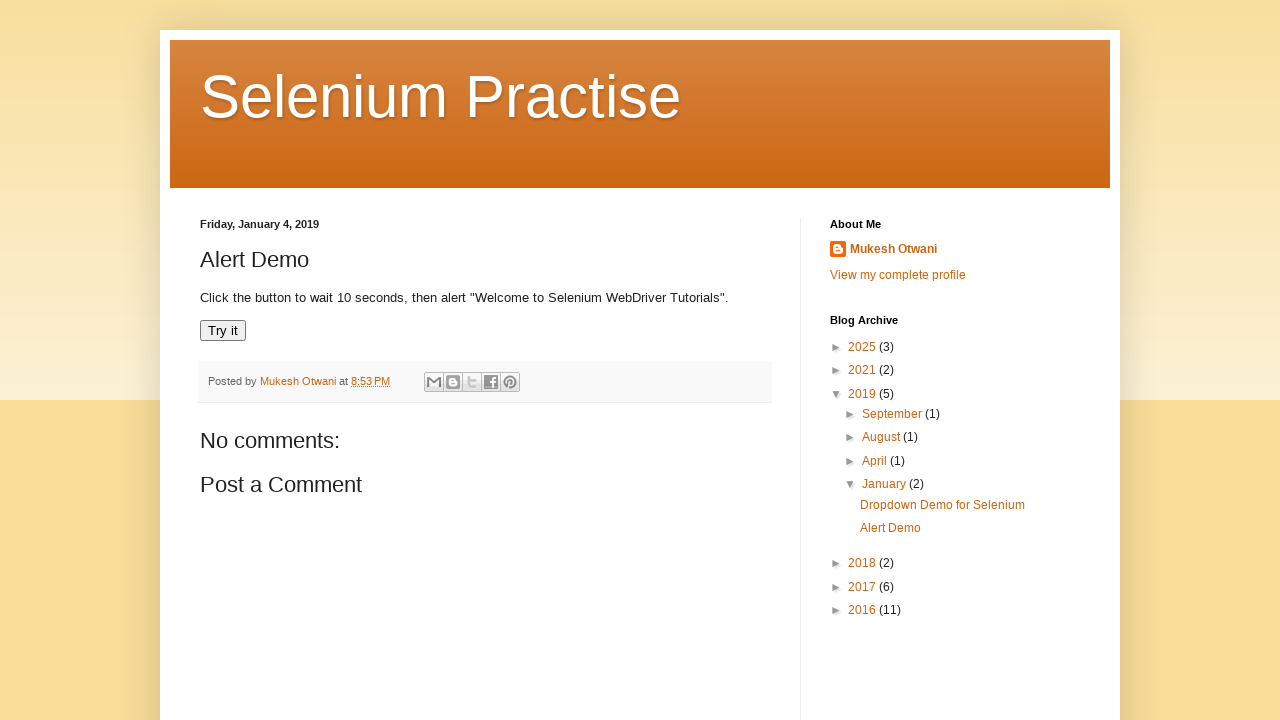

Clicked 'Try it' button to trigger alert at (223, 331) on //button[text()="Try it"]
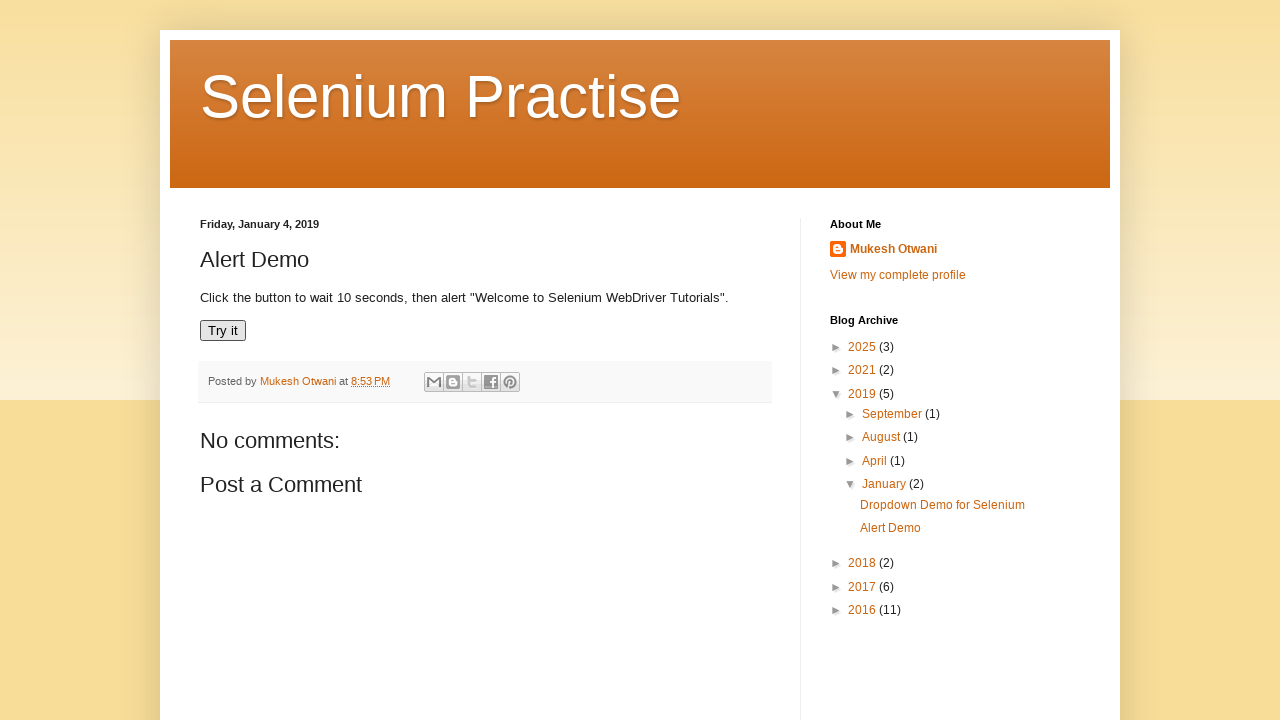

Set up dialog handler to accept alert
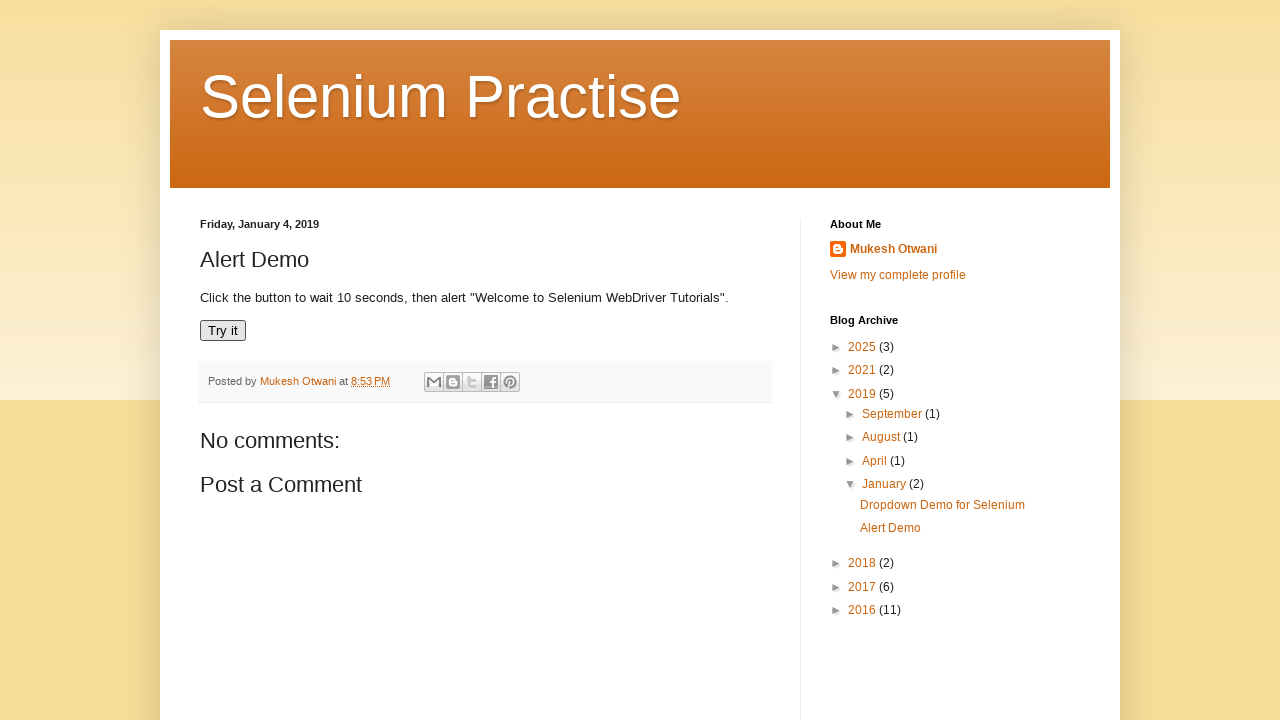

Waited for alert to be processed
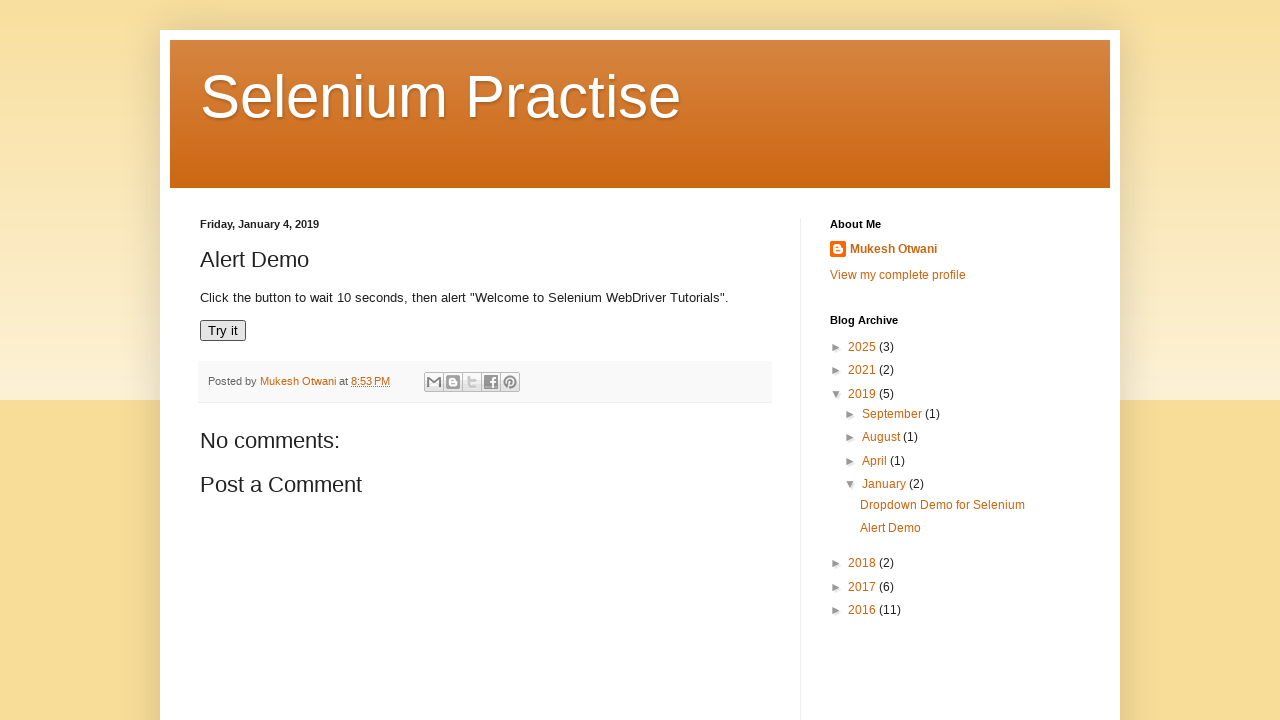

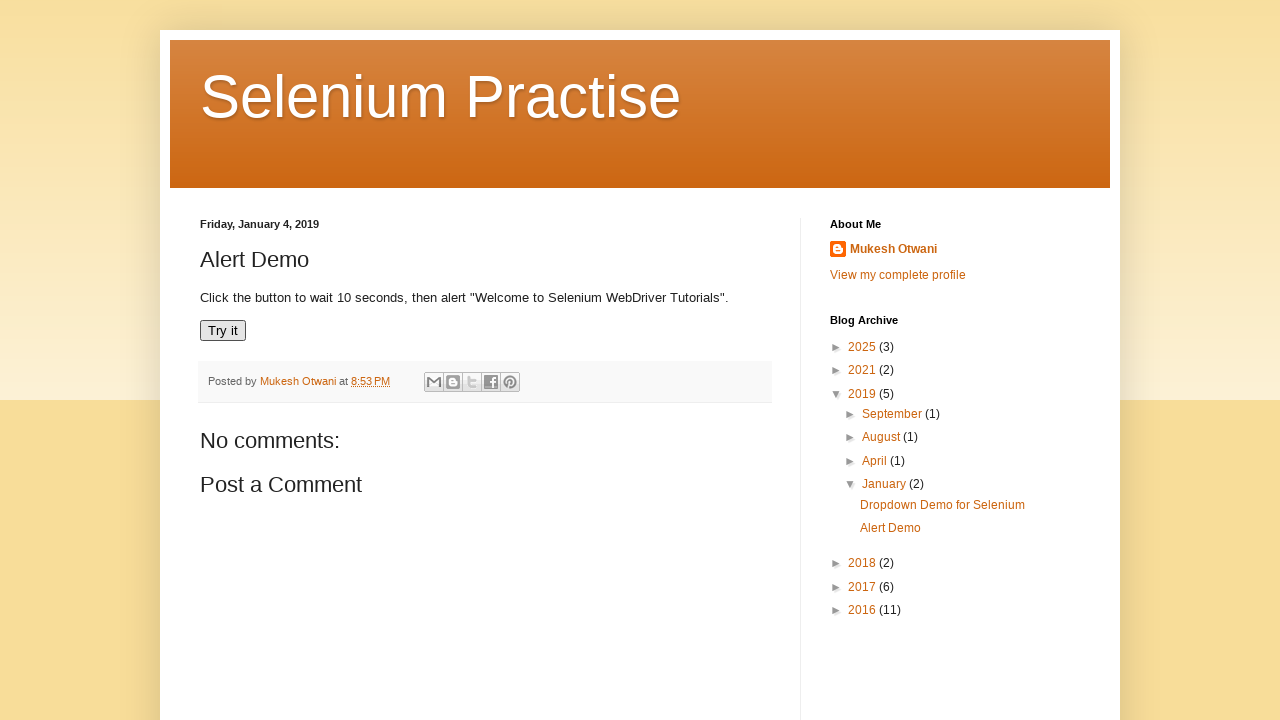